Tests dynamic checkbox controls by toggling checkbox visibility (hide/show) and then clicking the checkbox when visible. Verifies that elements can be dynamically shown/hidden on the page.

Starting URL: https://v1.training-support.net/selenium/dynamic-controls

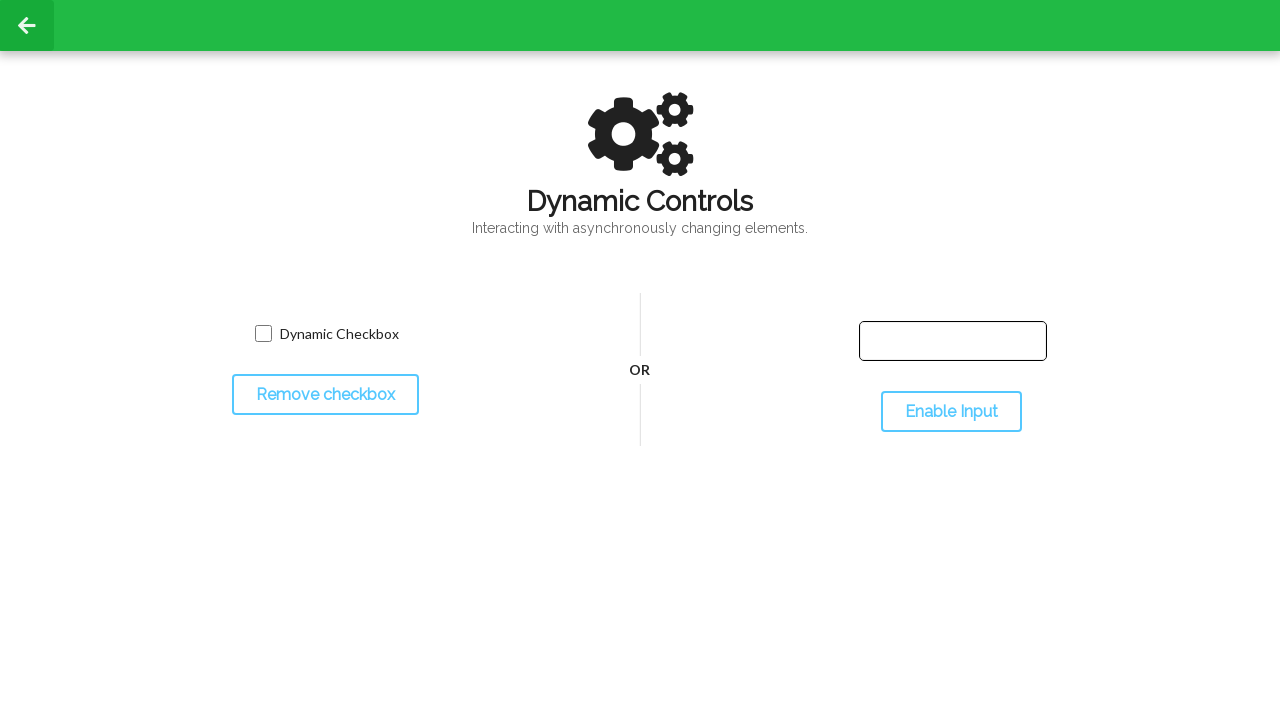

Clicked toggle button to hide checkbox at (325, 395) on #toggleCheckbox
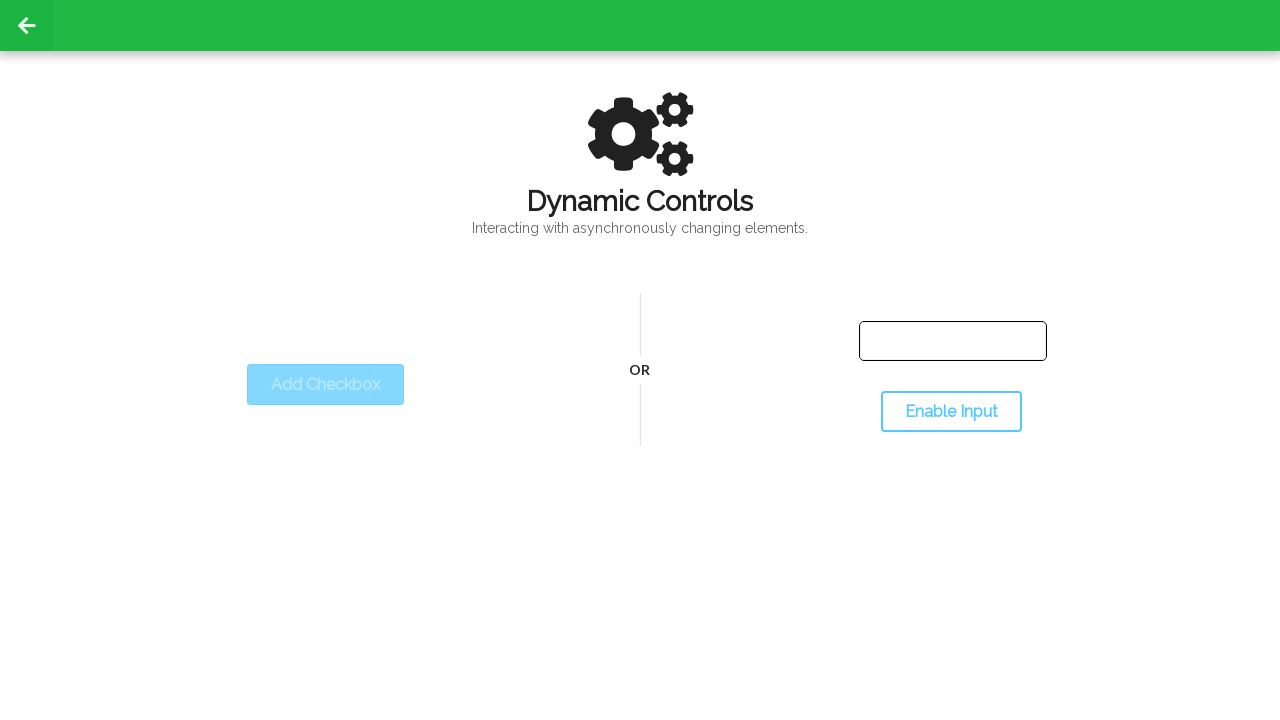

Checkbox became hidden
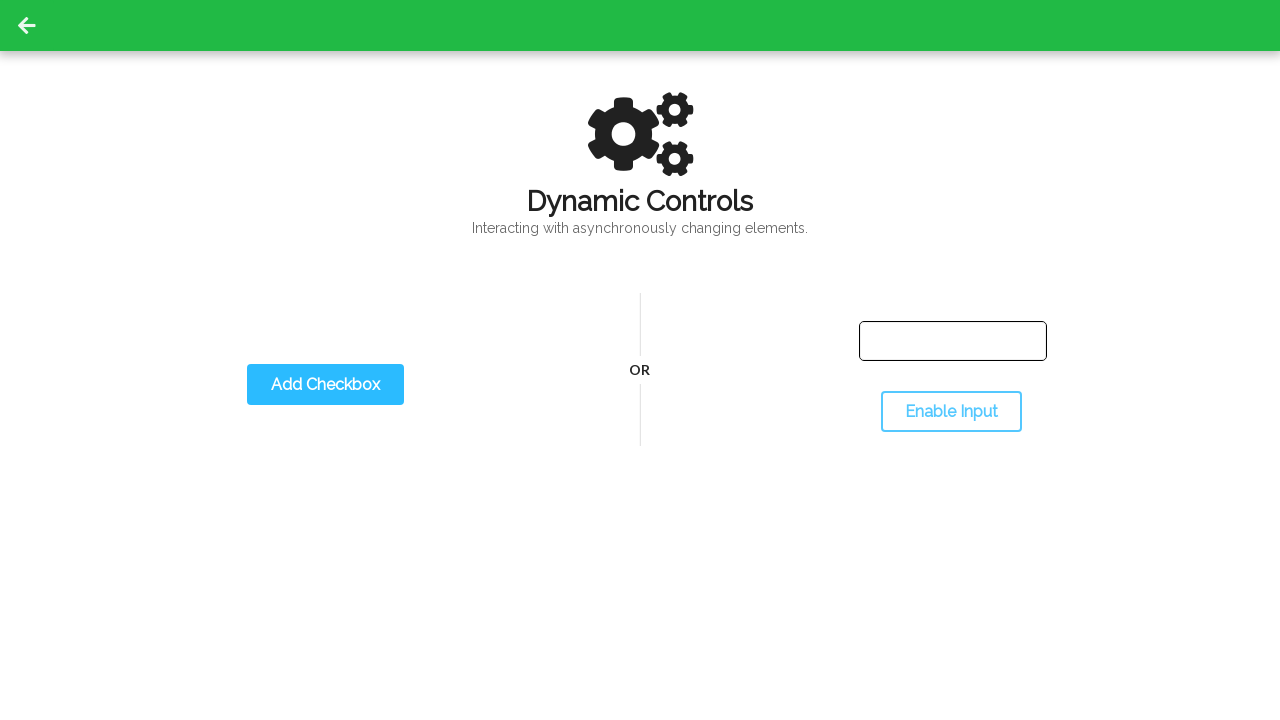

Clicked toggle button to show checkbox at (325, 385) on #toggleCheckbox
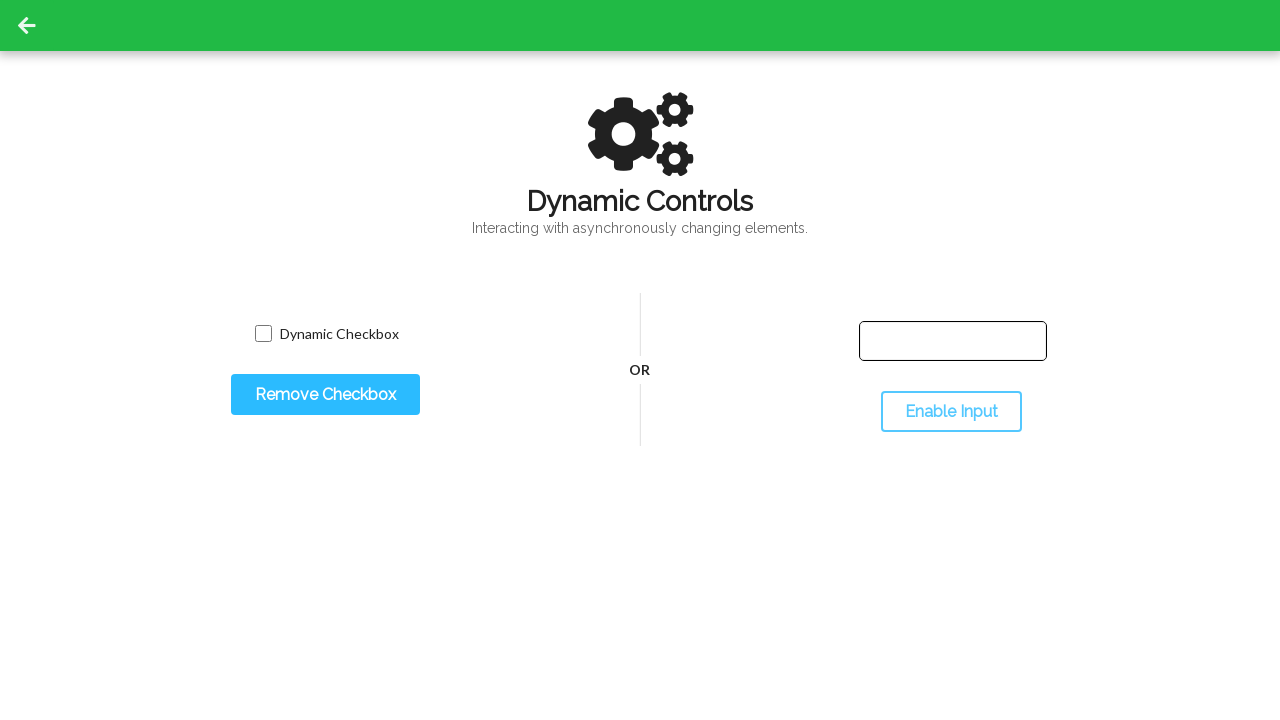

Checkbox became visible
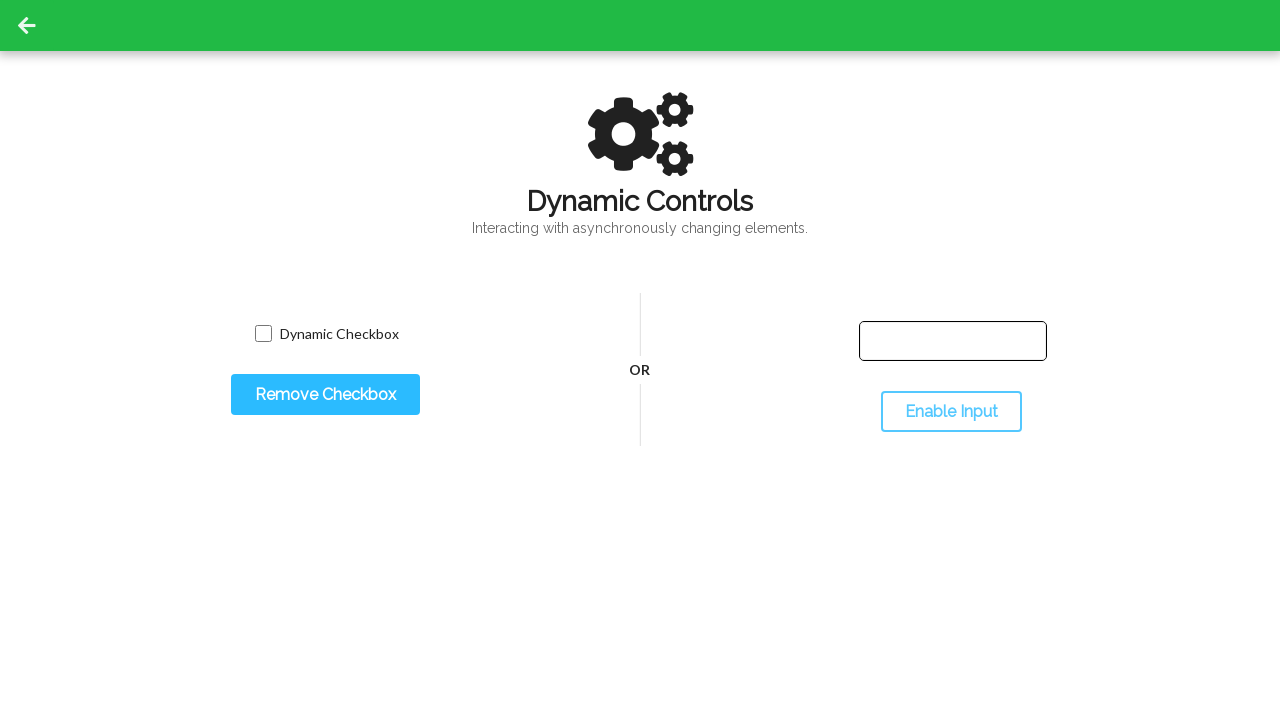

Clicked checkbox to select it at (263, 334) on #dynamicCheckbox
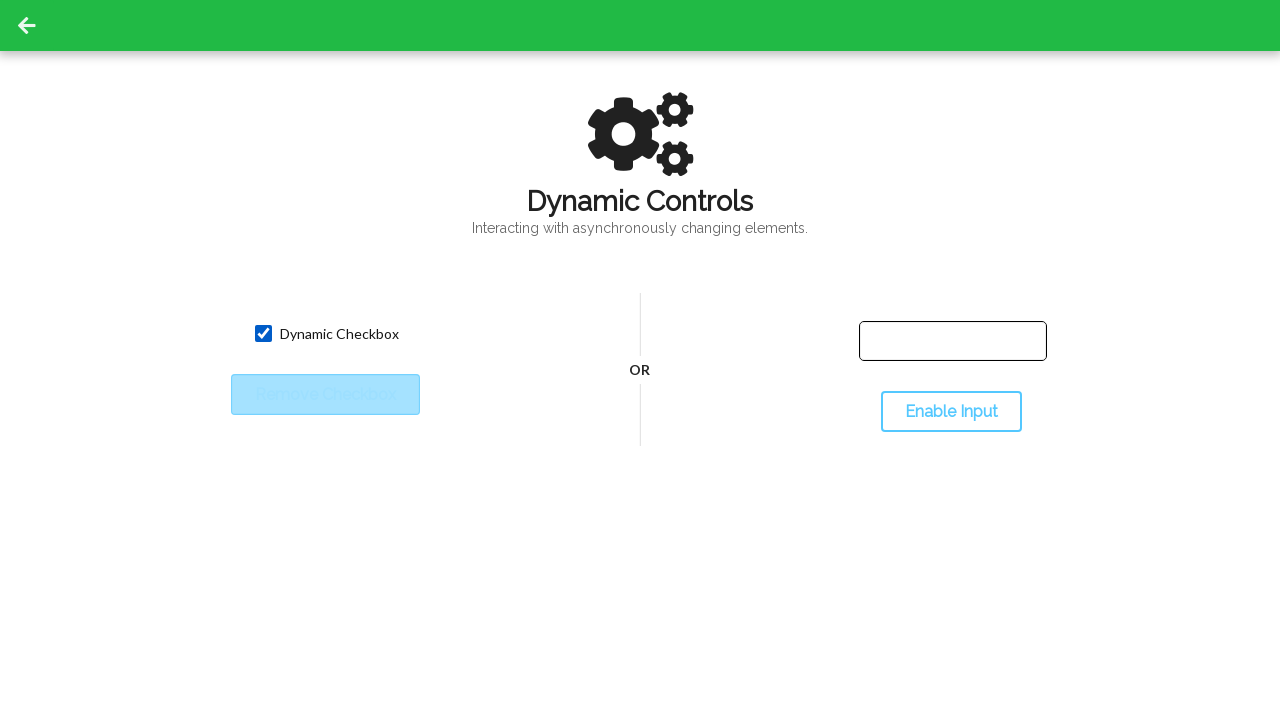

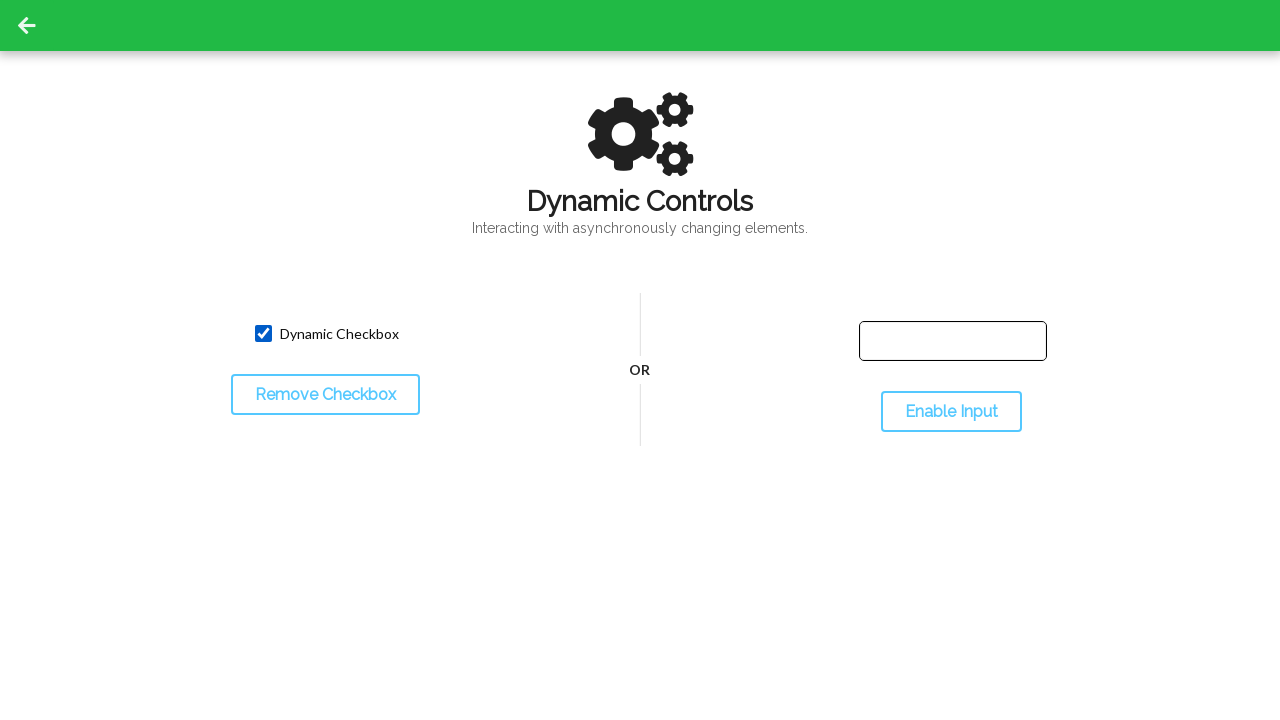